Navigates to whatismyipaddress.com and waits for the page to fully load by verifying the title

Starting URL: https://whatismyipaddress.com/

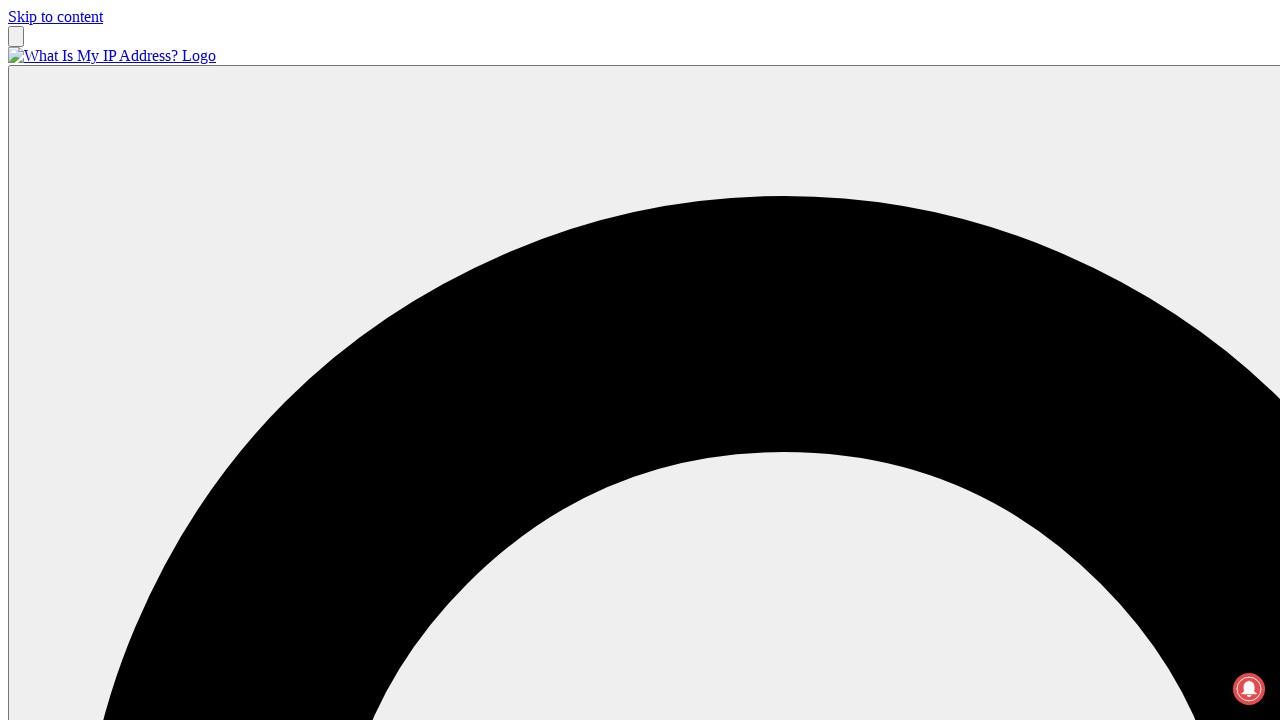

Navigated to whatismyipaddress.com
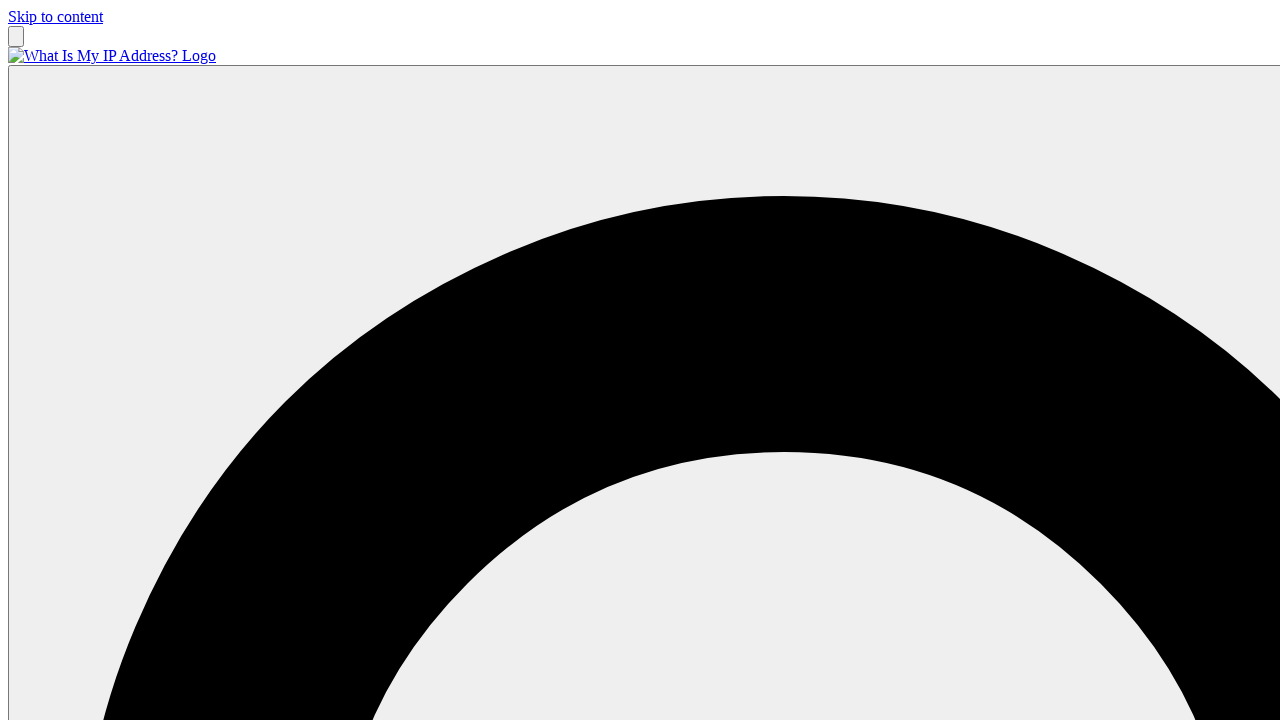

Page fully loaded and title verified
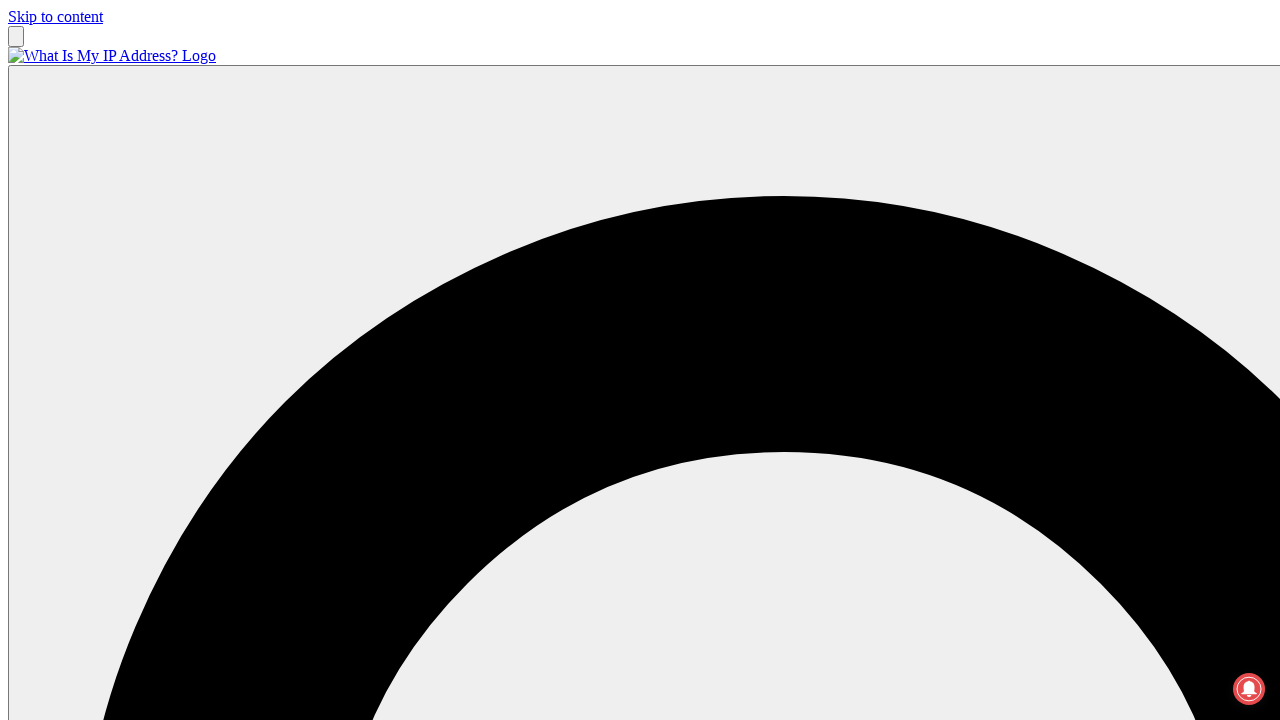

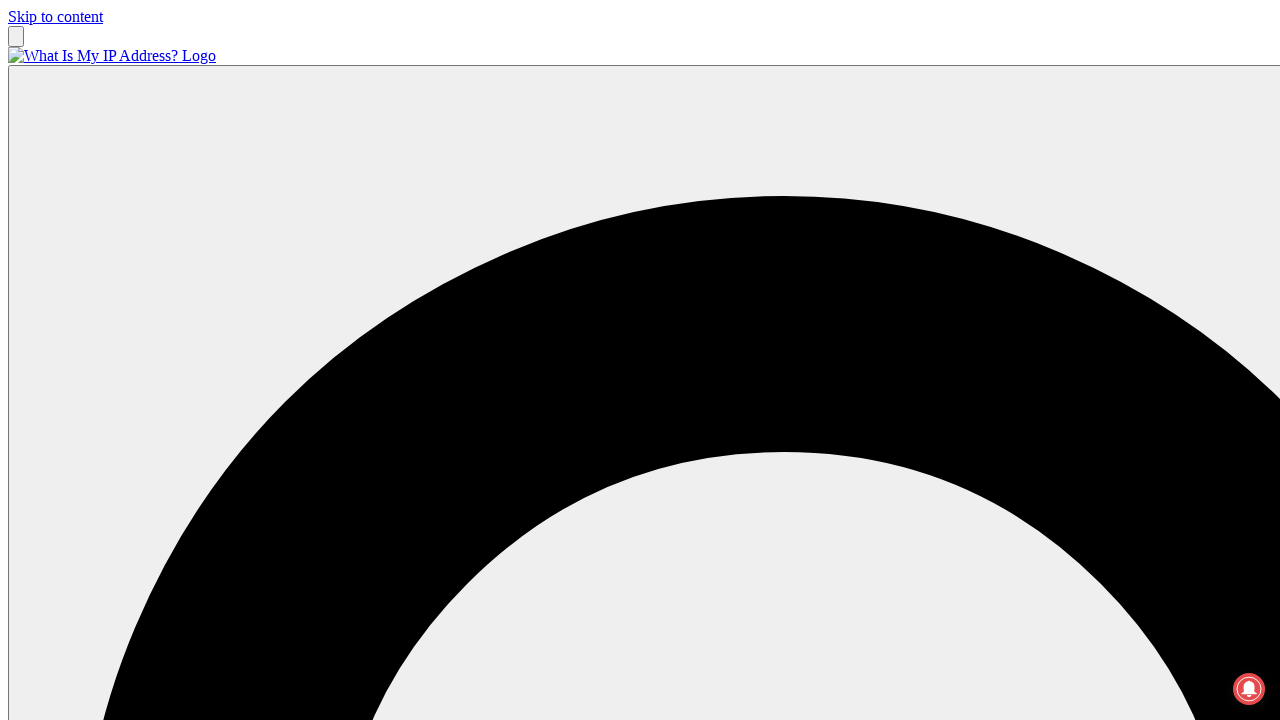